Fills out the complete purchase form with customer and payment details, then submits to reach the confirmation page

Starting URL: https://blazedemo.com/purchase.php

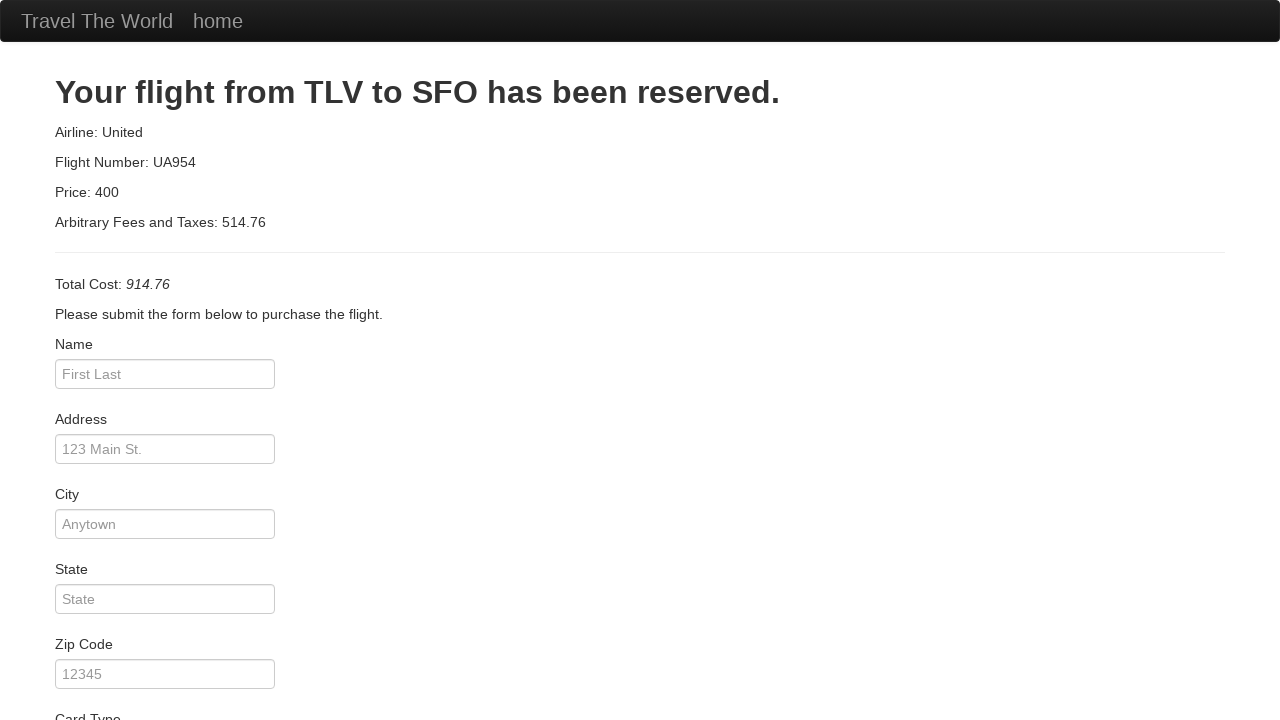

Filled customer name field with 'John Anderson' on #inputName
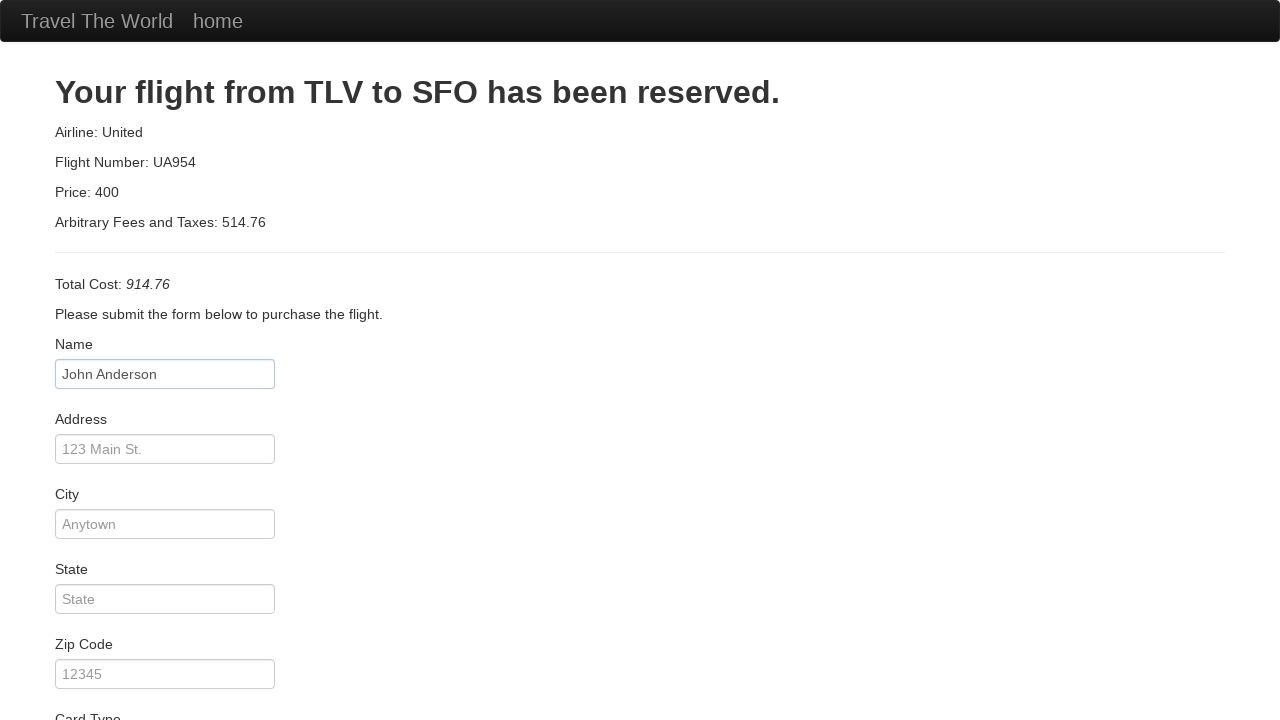

Filled address field with '456 Maple Avenue' on #address
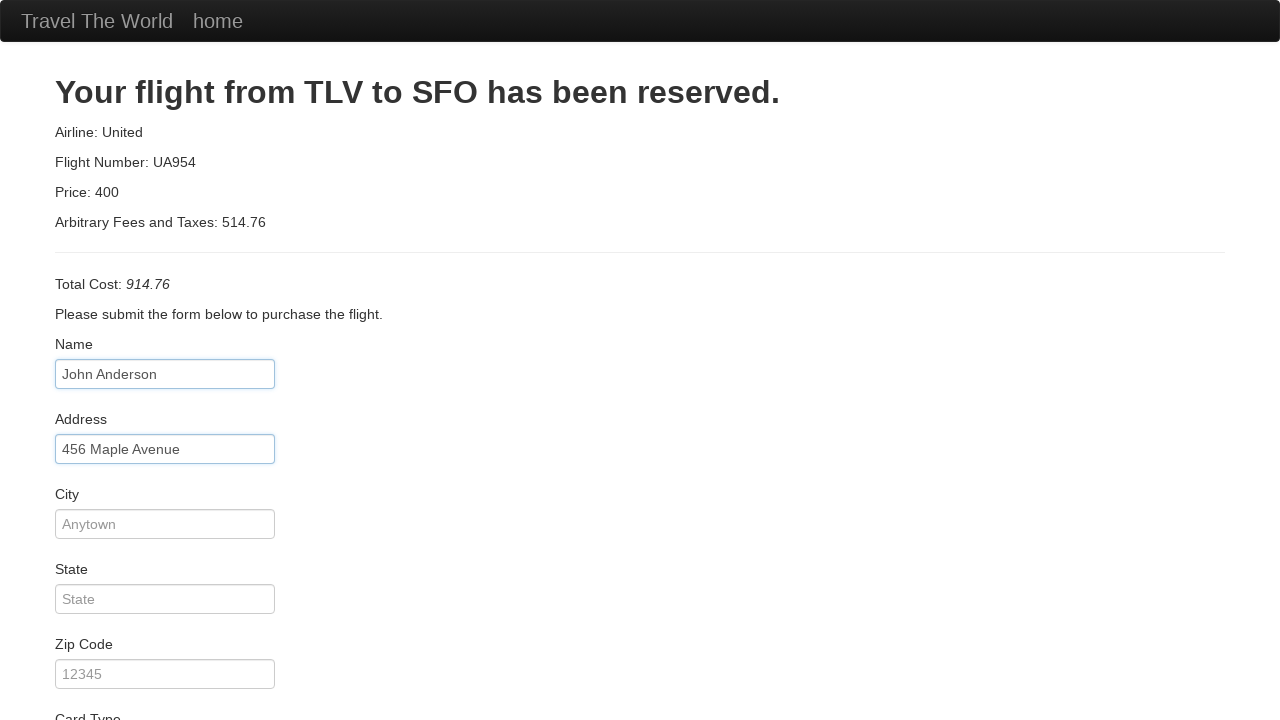

Filled city field with 'Seattle' on #city
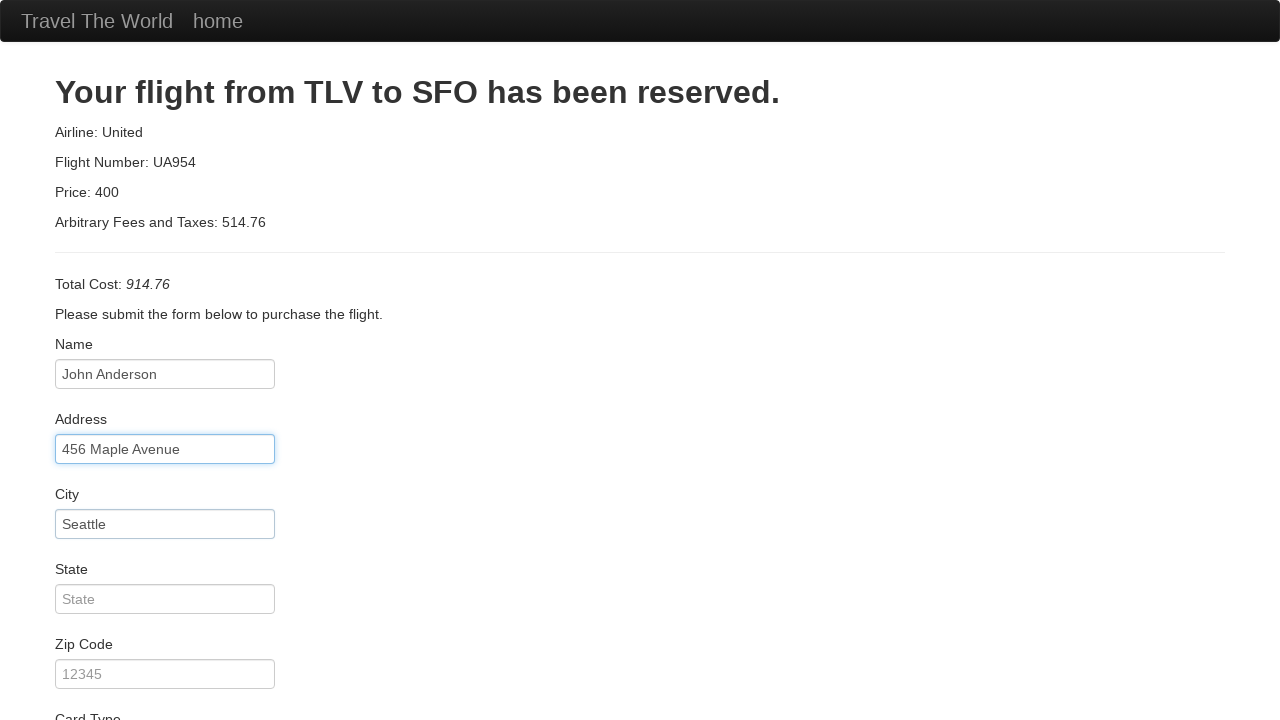

Filled state field with 'Washington' on #state
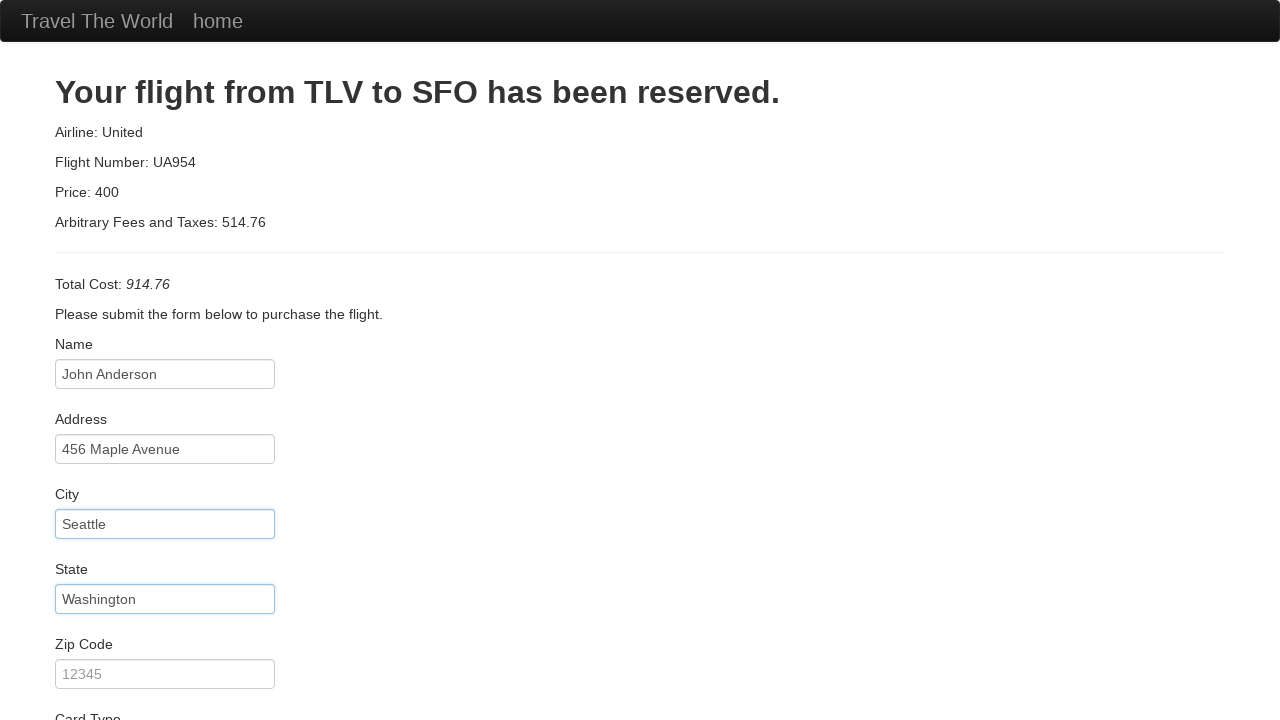

Filled zip code field with '98101' on #zipCode
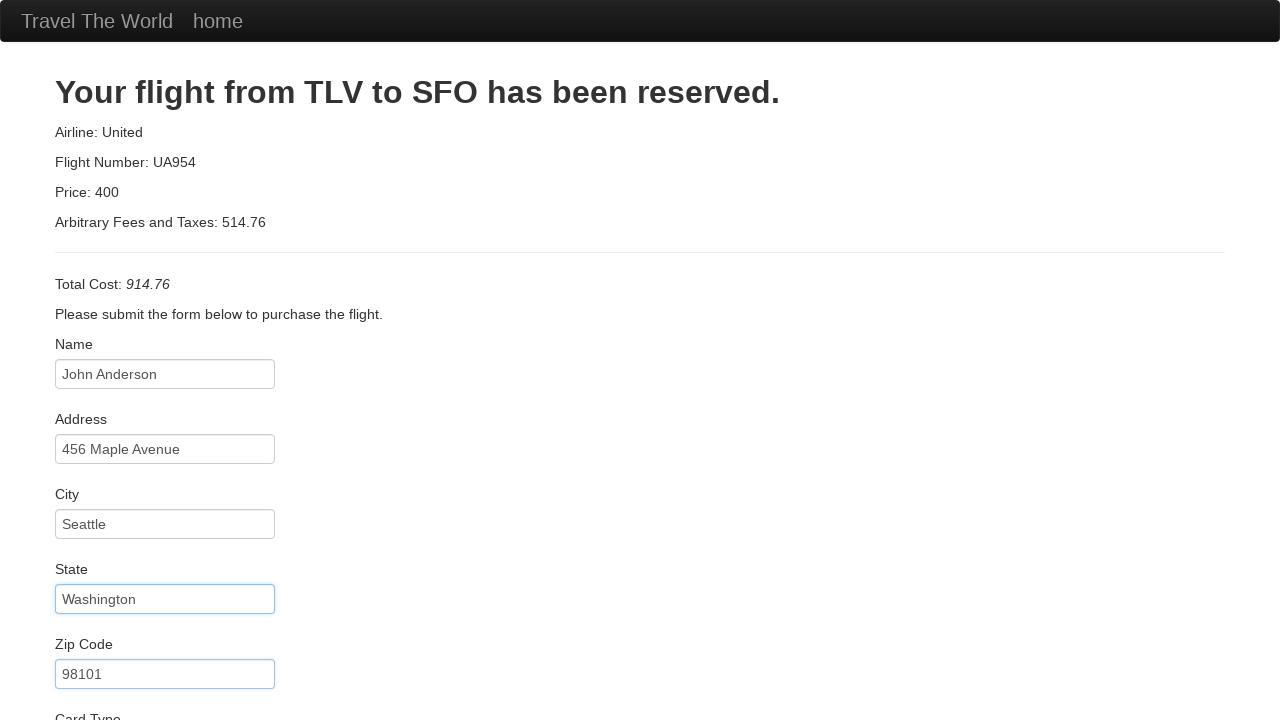

Filled credit card number field on #creditCardNumber
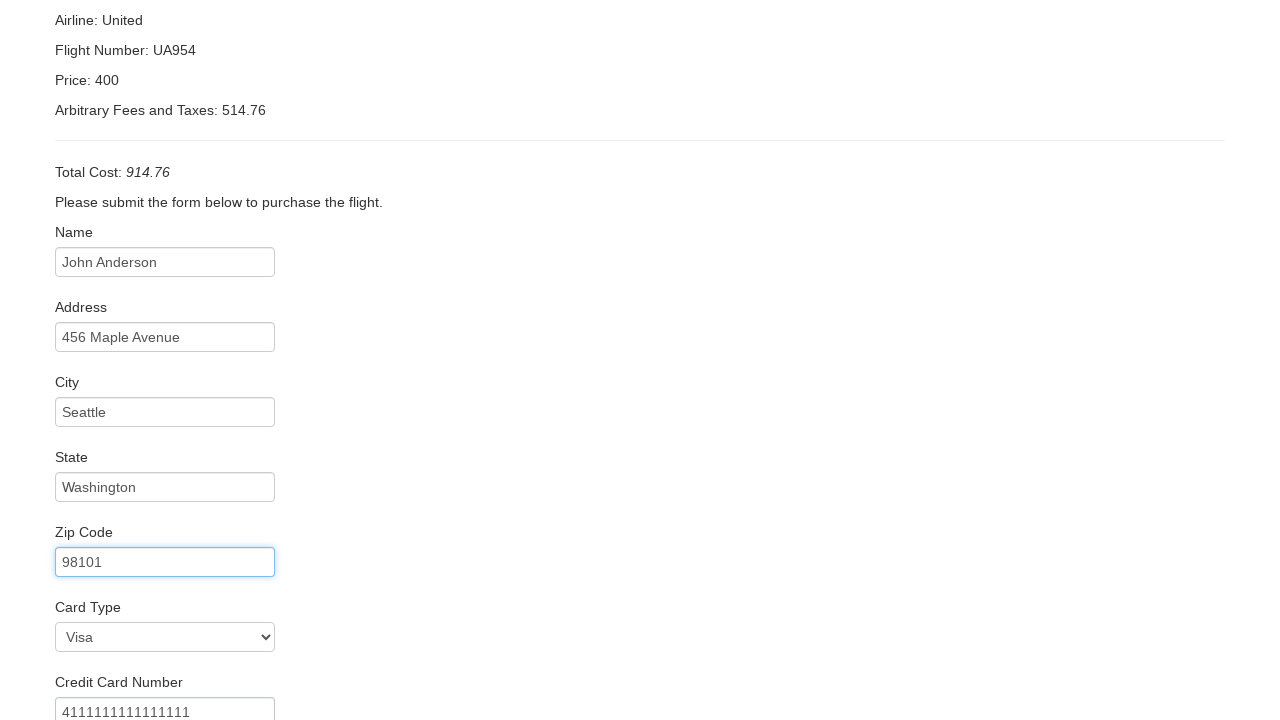

Filled credit card month with '06' on #creditCardMonth
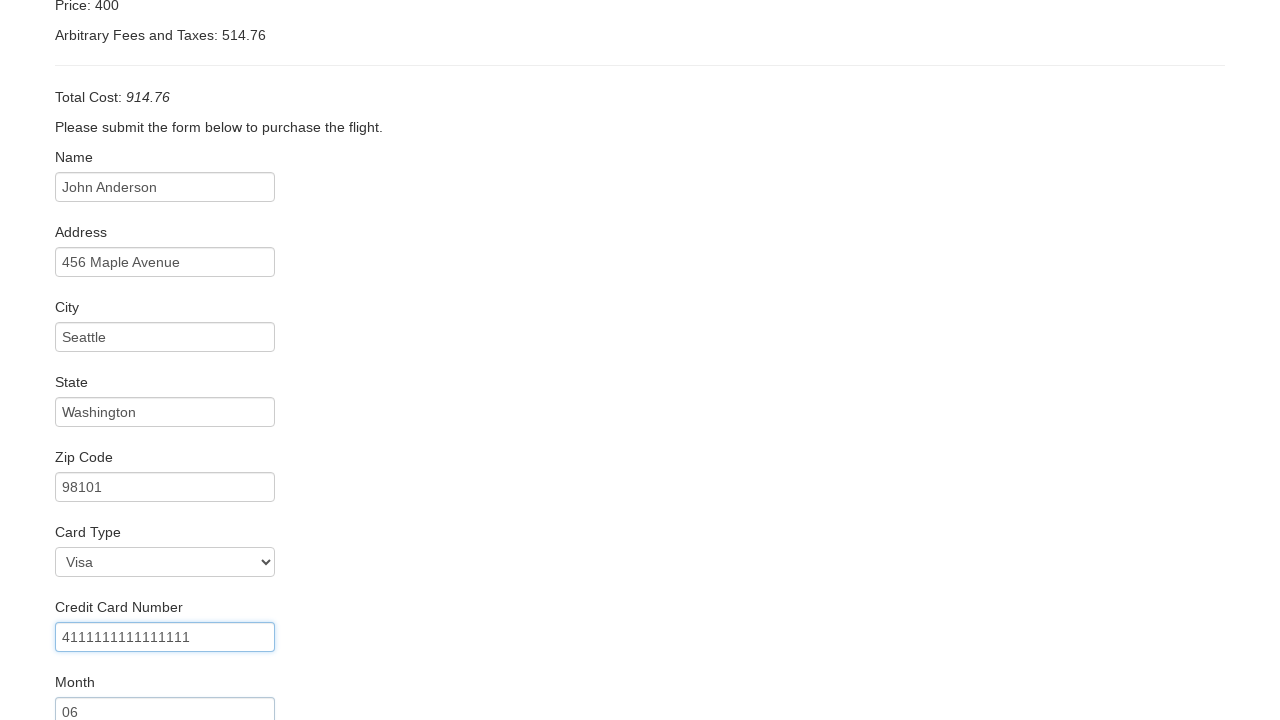

Filled credit card year with '2026' on #creditCardYear
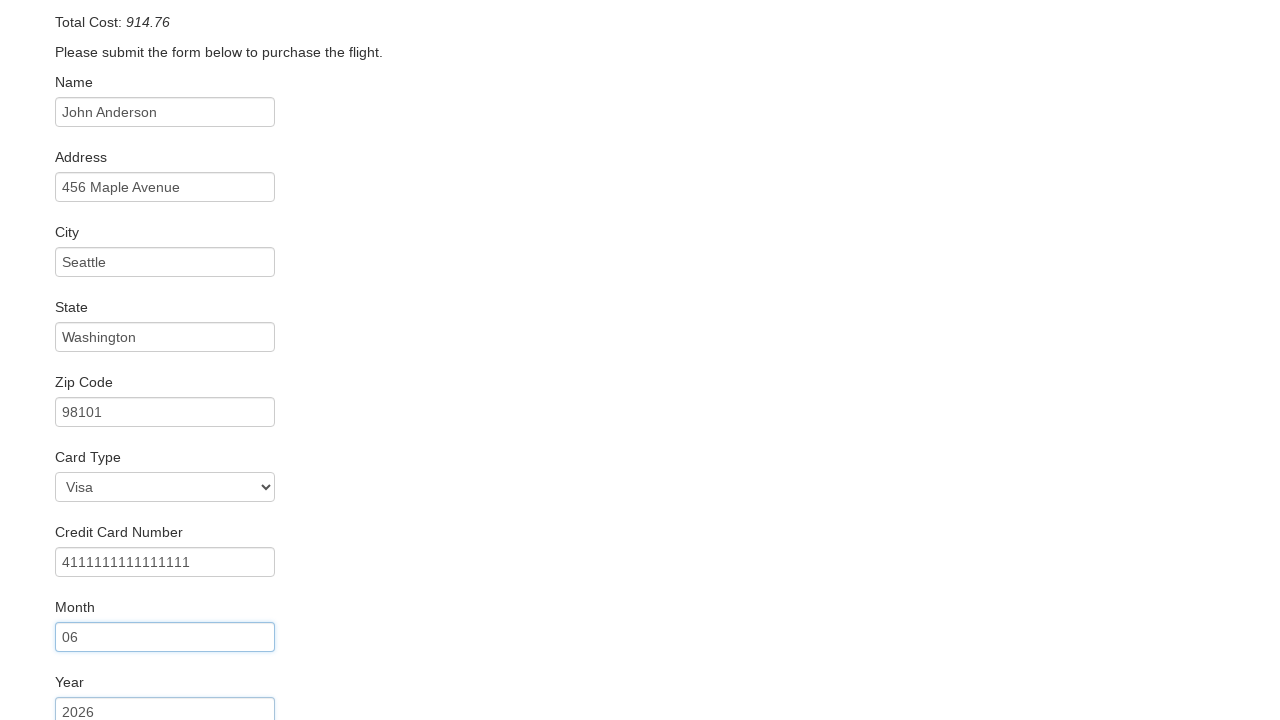

Filled name on card field with 'John Anderson' on #nameOnCard
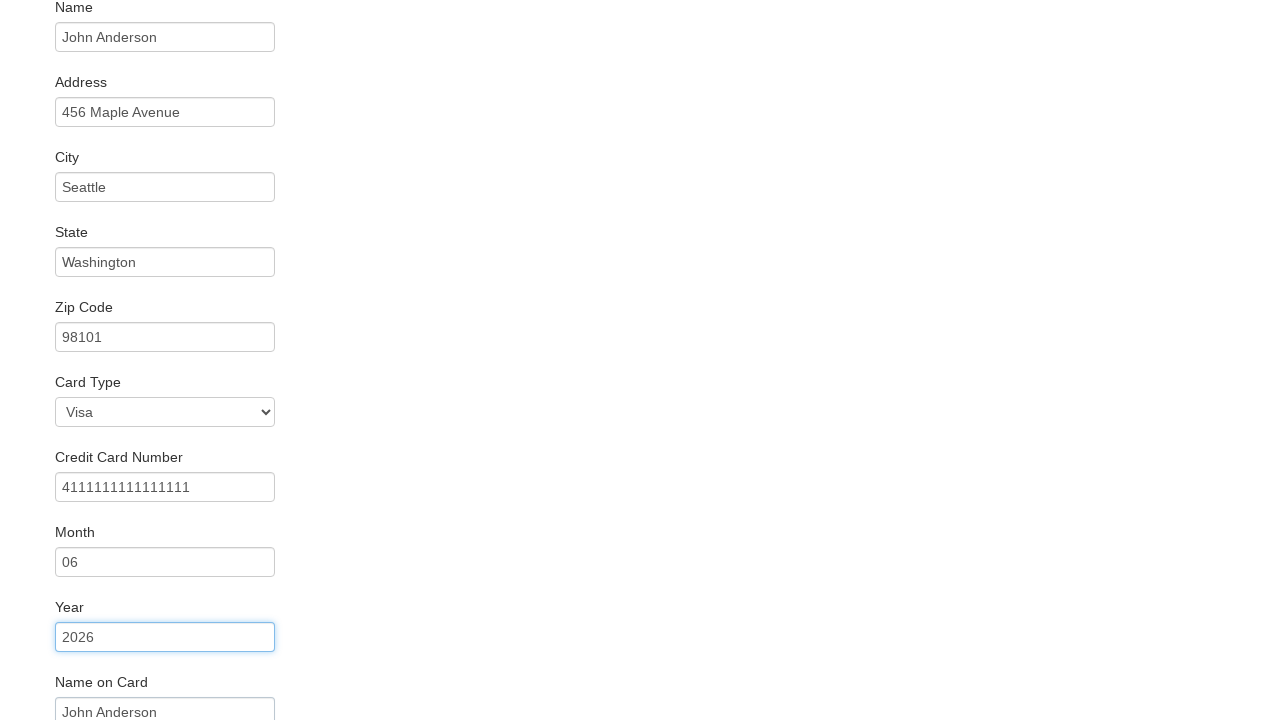

Clicked submit button to complete purchase at (118, 685) on input[type='submit']
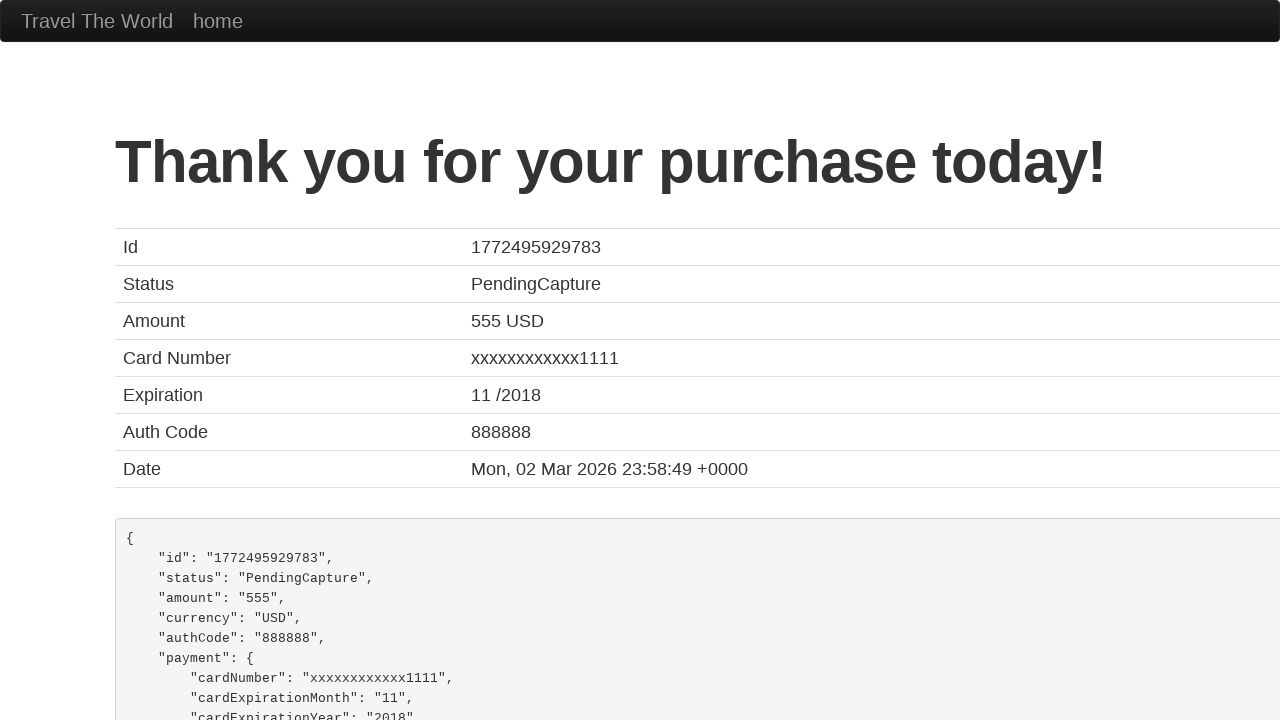

Confirmation message 'Thank you for your purchase' appeared on page
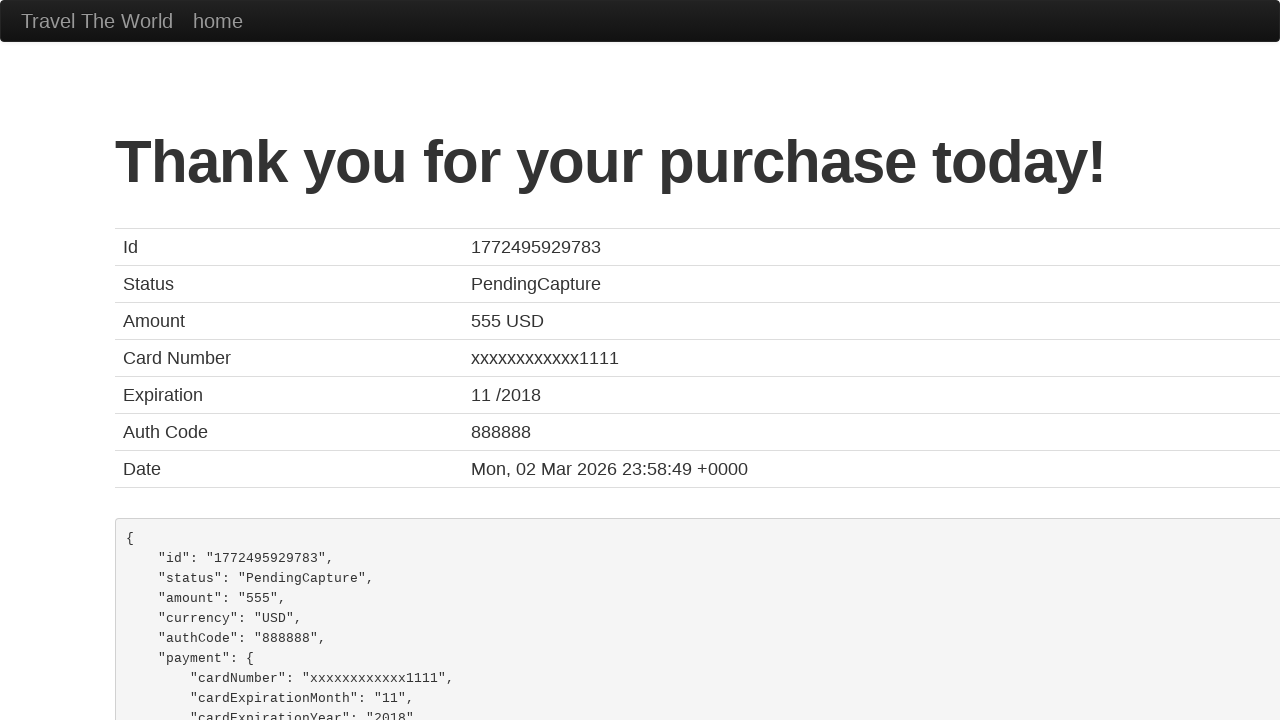

Verified page title contains 'BlazeDemo Confirmation'
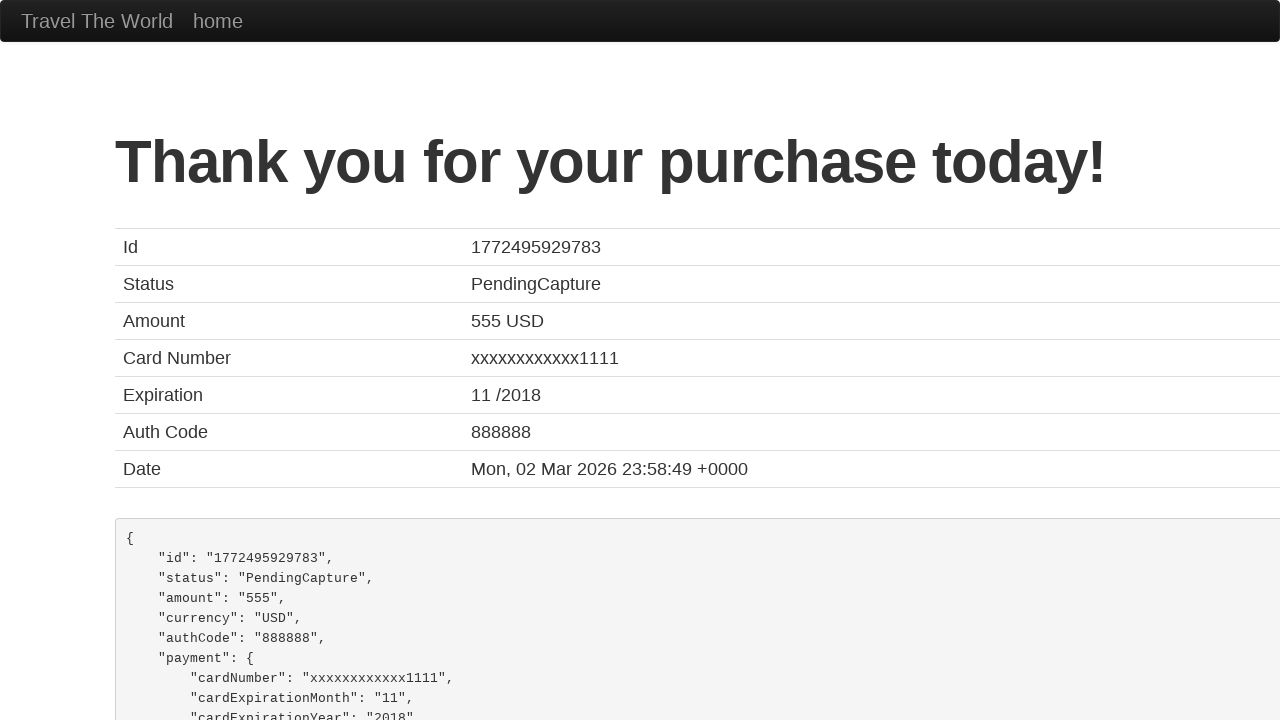

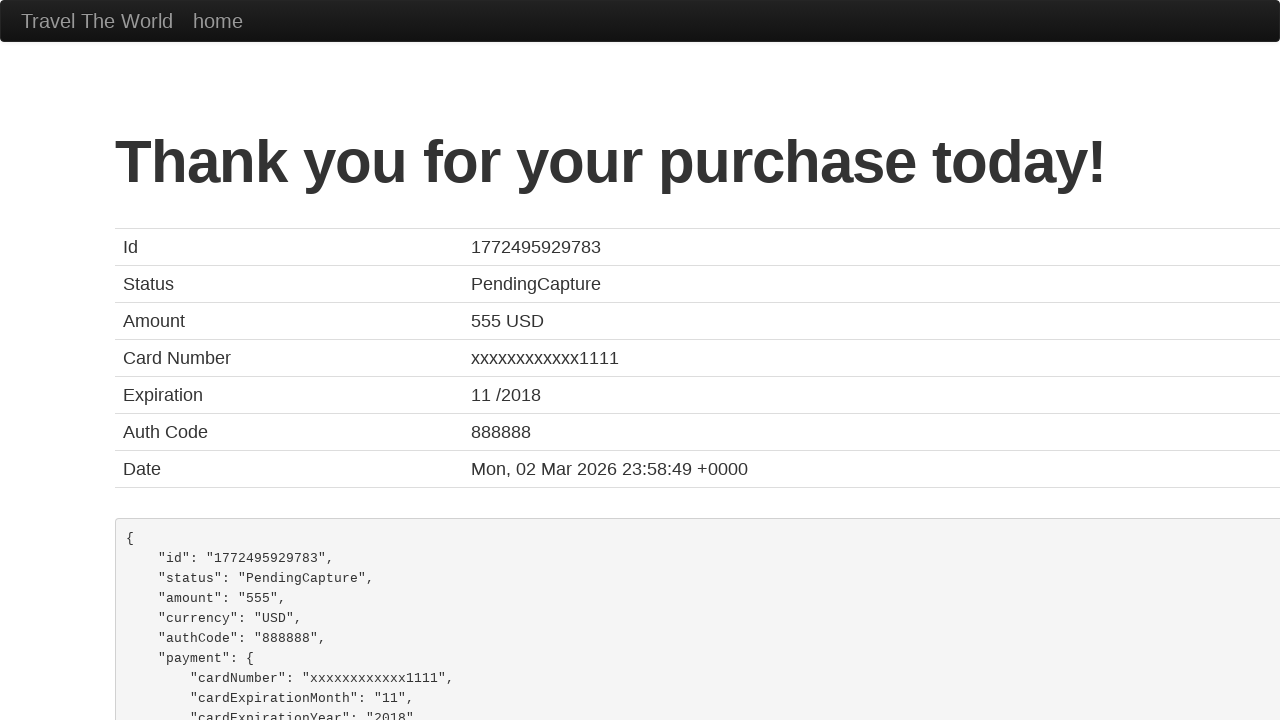